Fills out a "best movie" form with movie name, email, and phone number fields, then submits the form

Starting URL: https://curso-python-selenium.netlify.app/aula_05_c.html

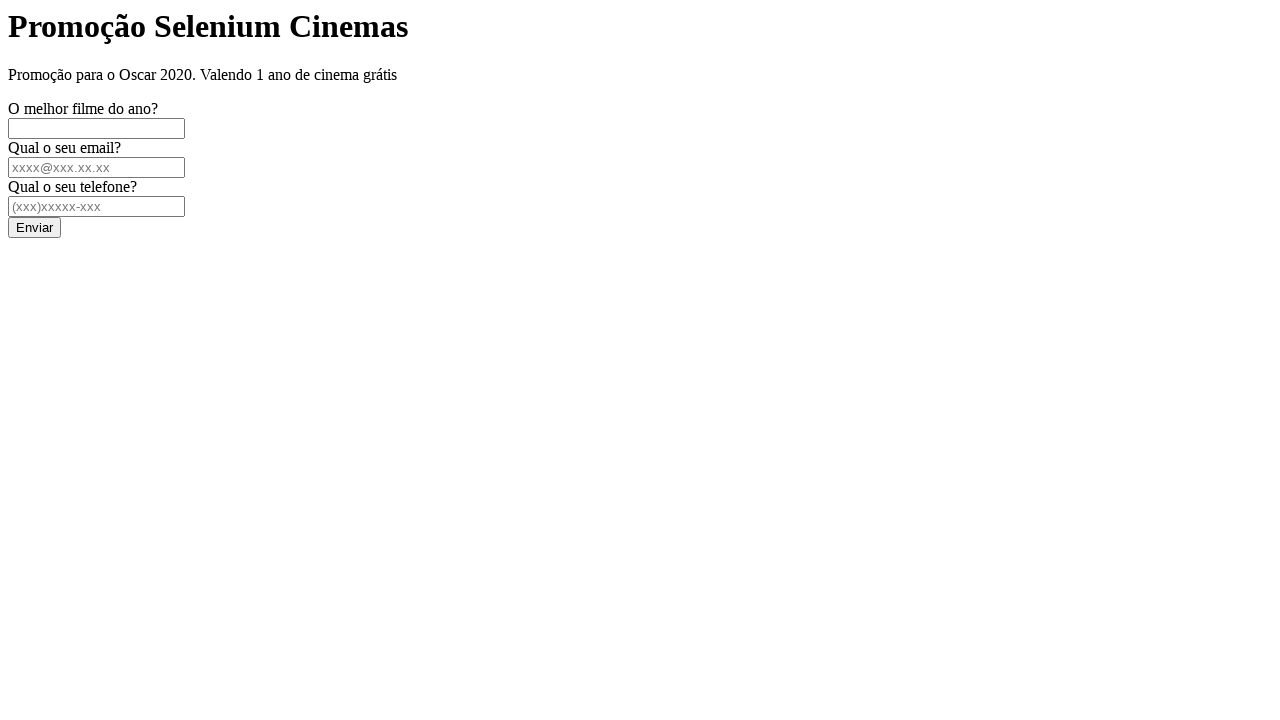

Filled movie name field with 'WALLE' on input[name='filme']
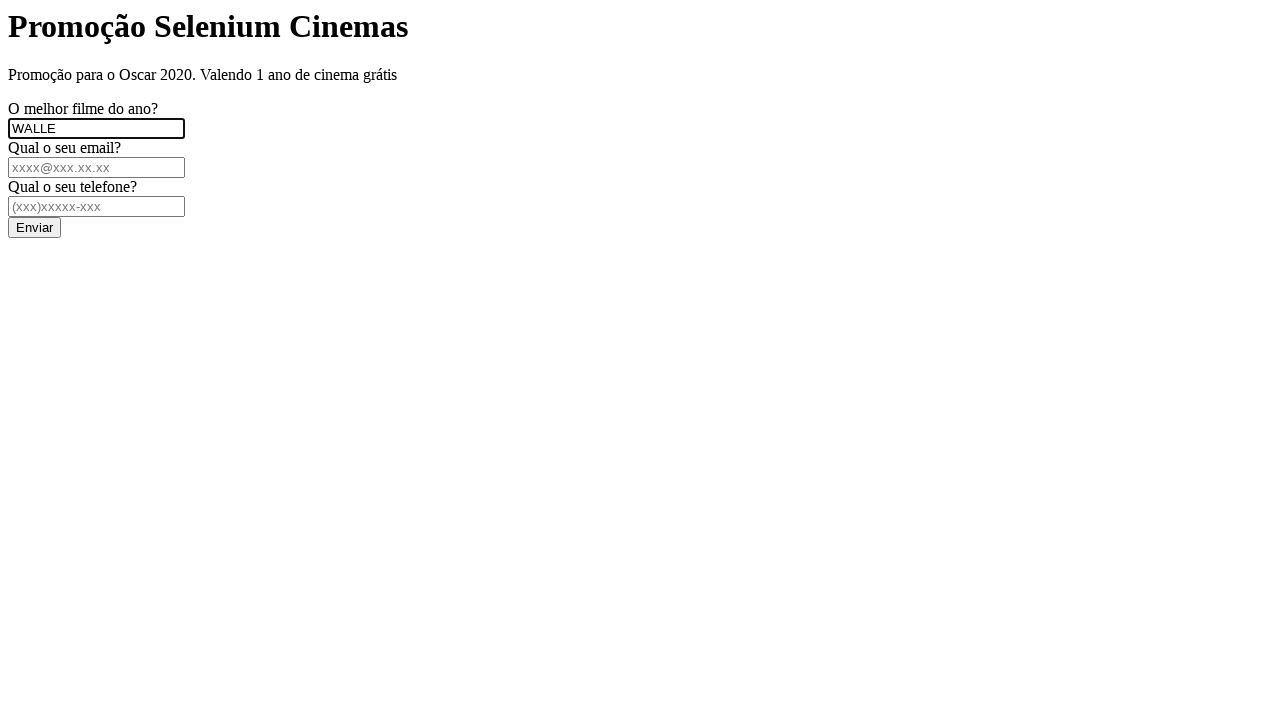

Filled email field with 'dudu@du.edu' on input[name='email']
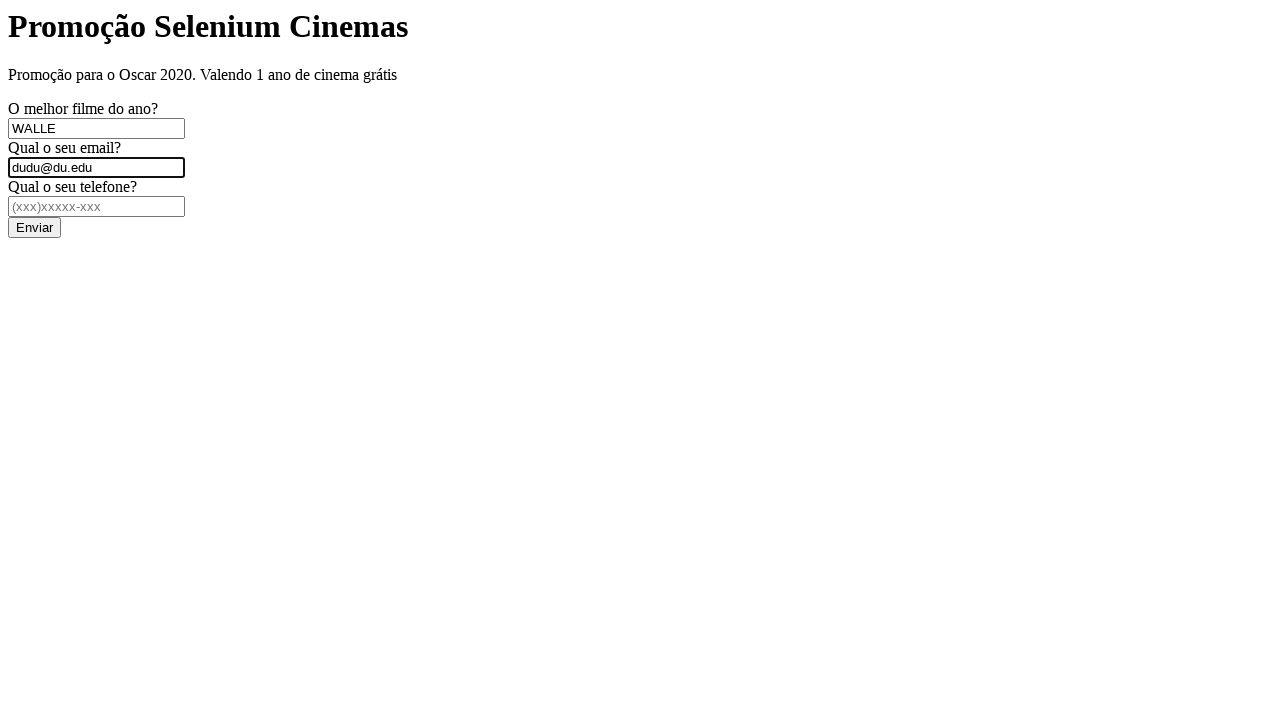

Filled phone number field with '(055)987654321' on input[name='telefone']
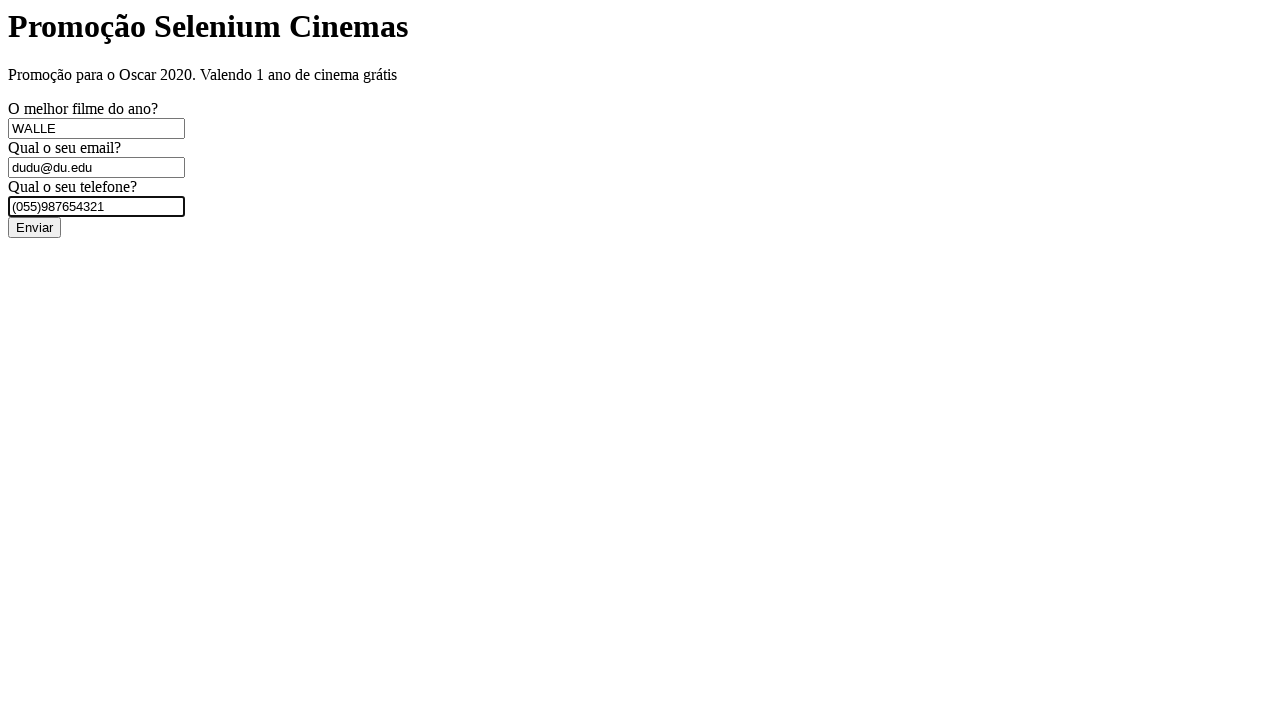

Clicked submit button to submit the best movie form at (34, 228) on [name='enviar']
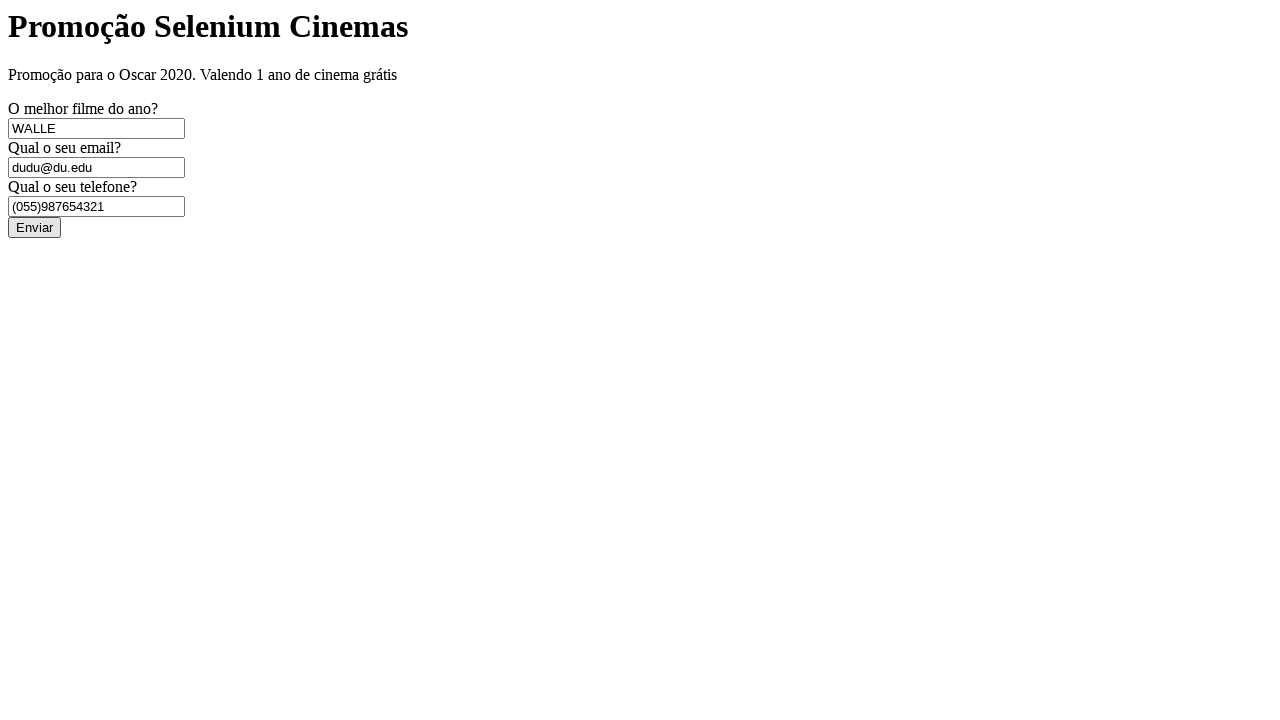

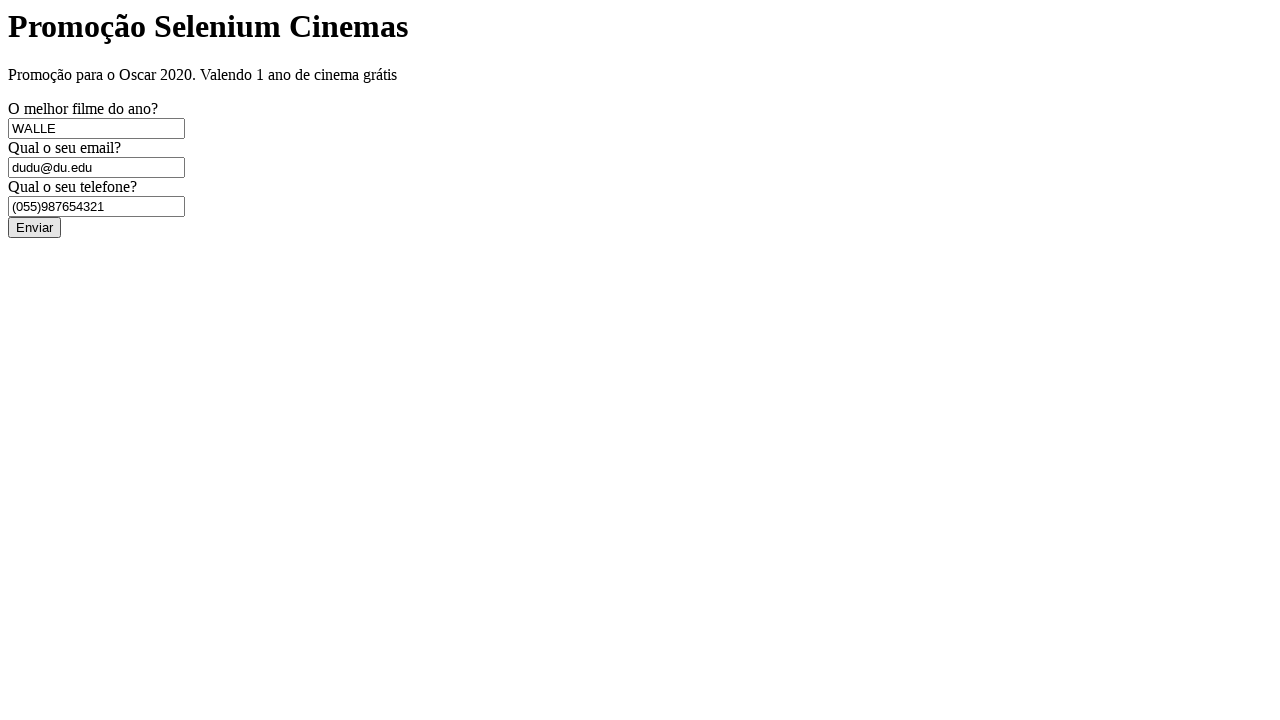